Tests country selection dropdown functionality by clicking on the billing country dropdown and selecting "Indonesia" from the list of available countries.

Starting URL: https://www.dummyticket.com/dummy-ticket-for-visa-application/

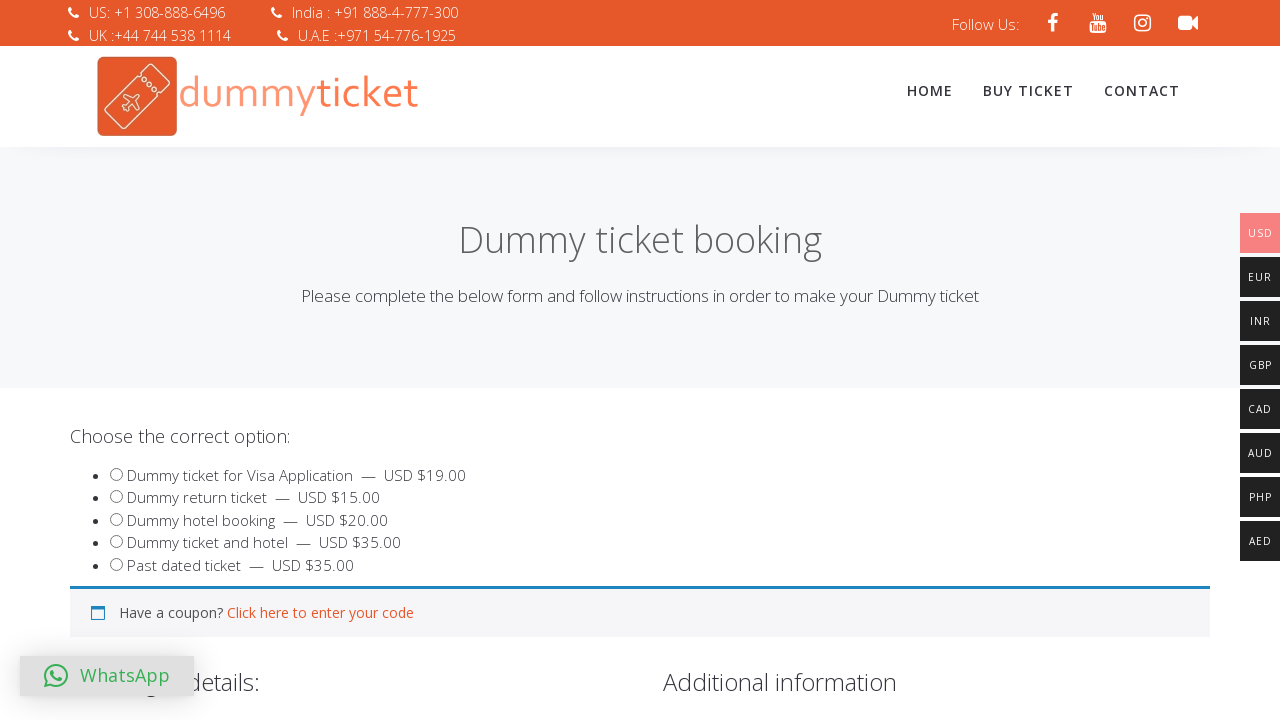

Clicked on billing country dropdown to open it at (344, 360) on span#select2-billing_country-container
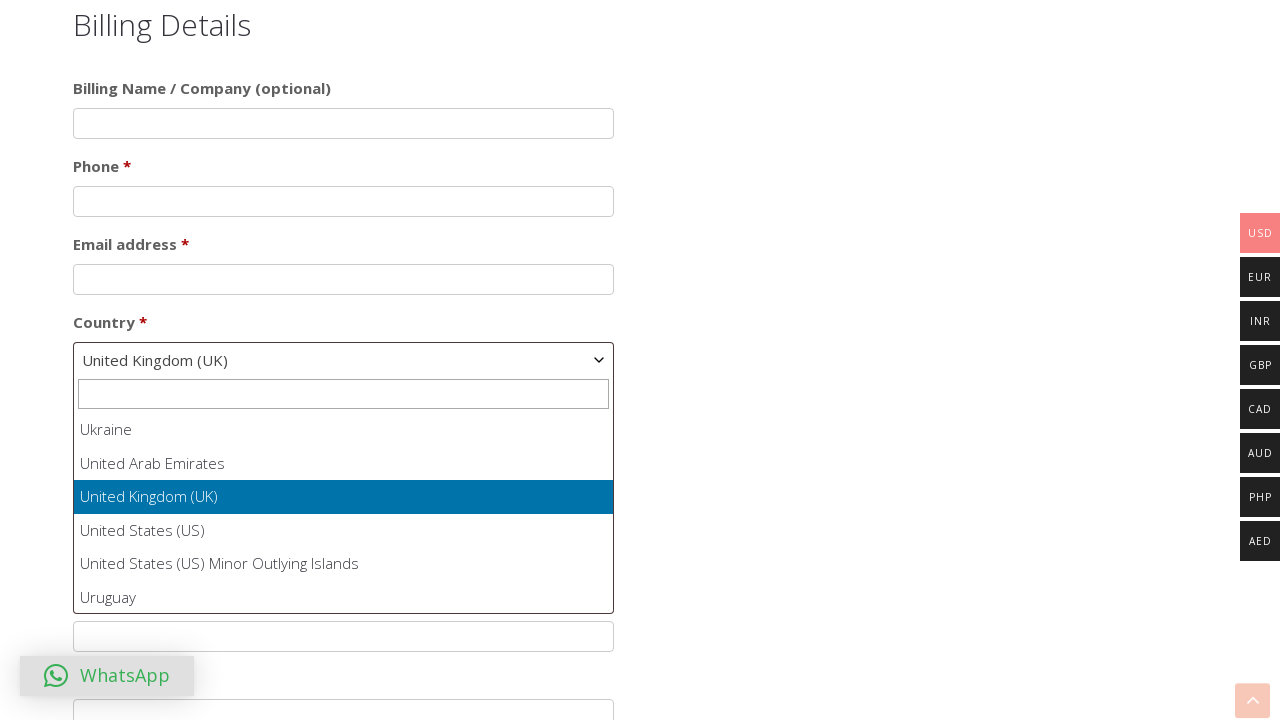

Dropdown options loaded and became visible
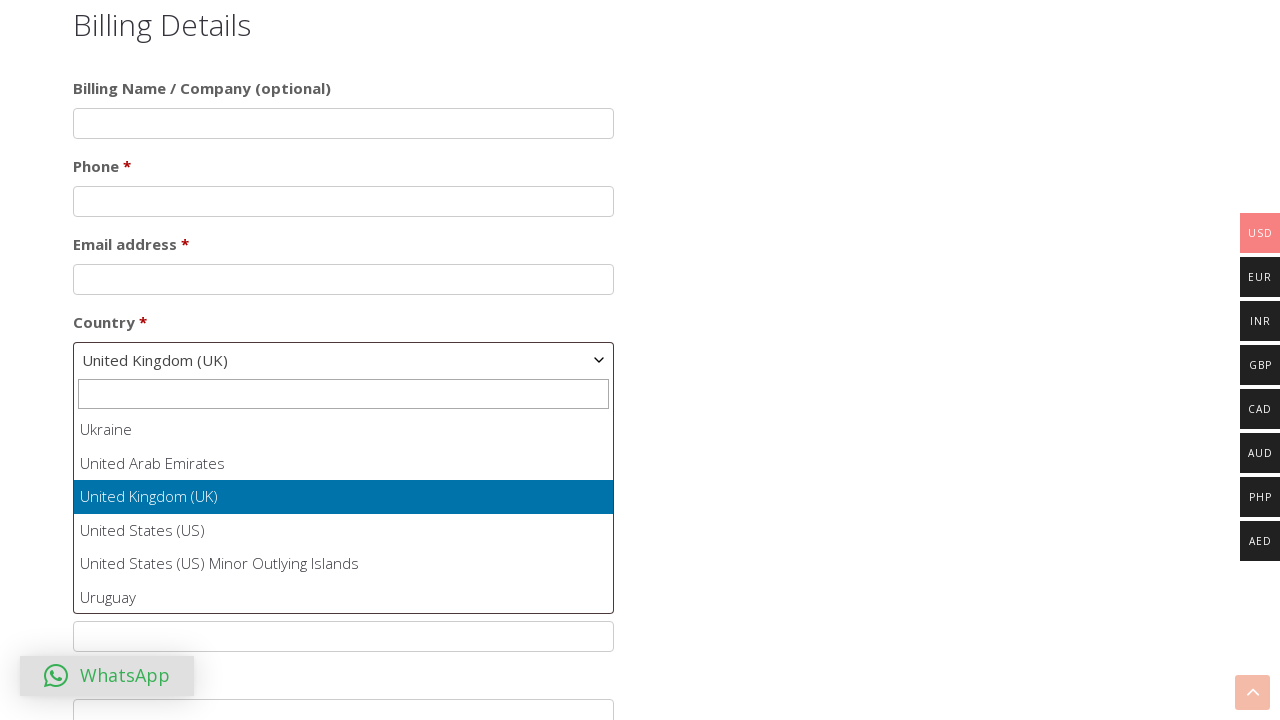

Selected 'Indonesia' from the country dropdown list at (344, 513) on ul.select2-results__options li:has-text('Indonesia')
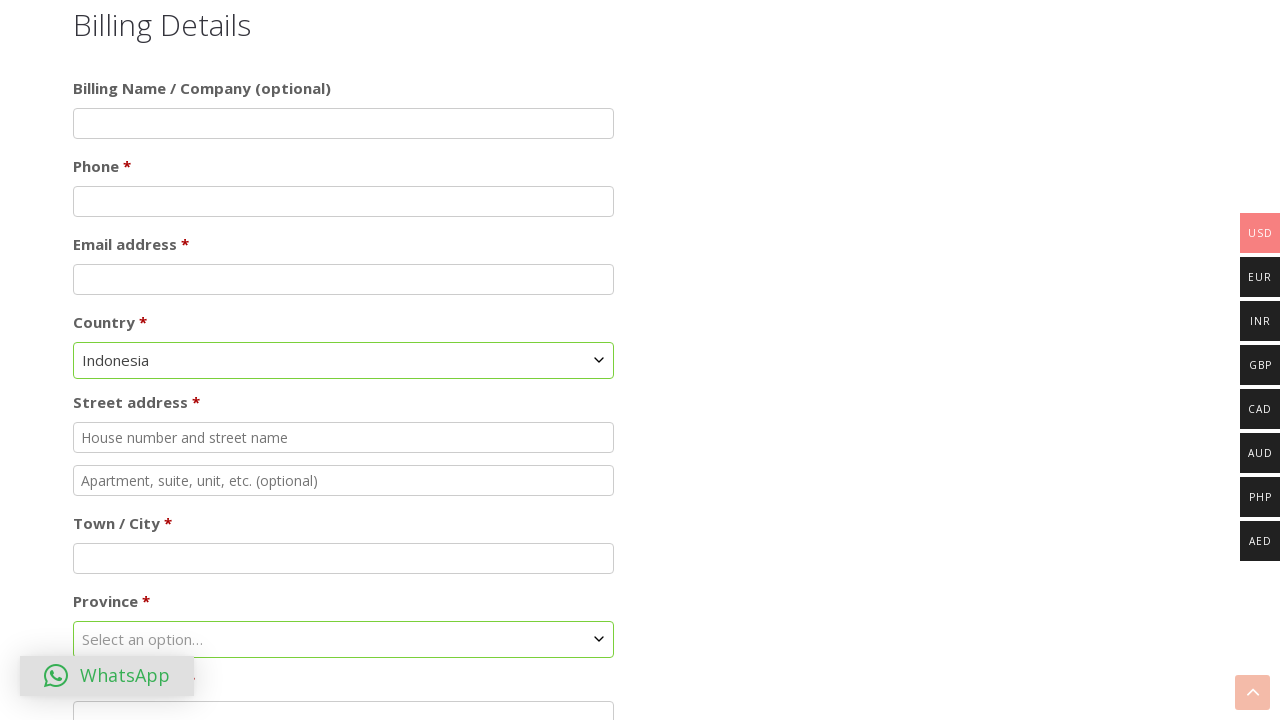

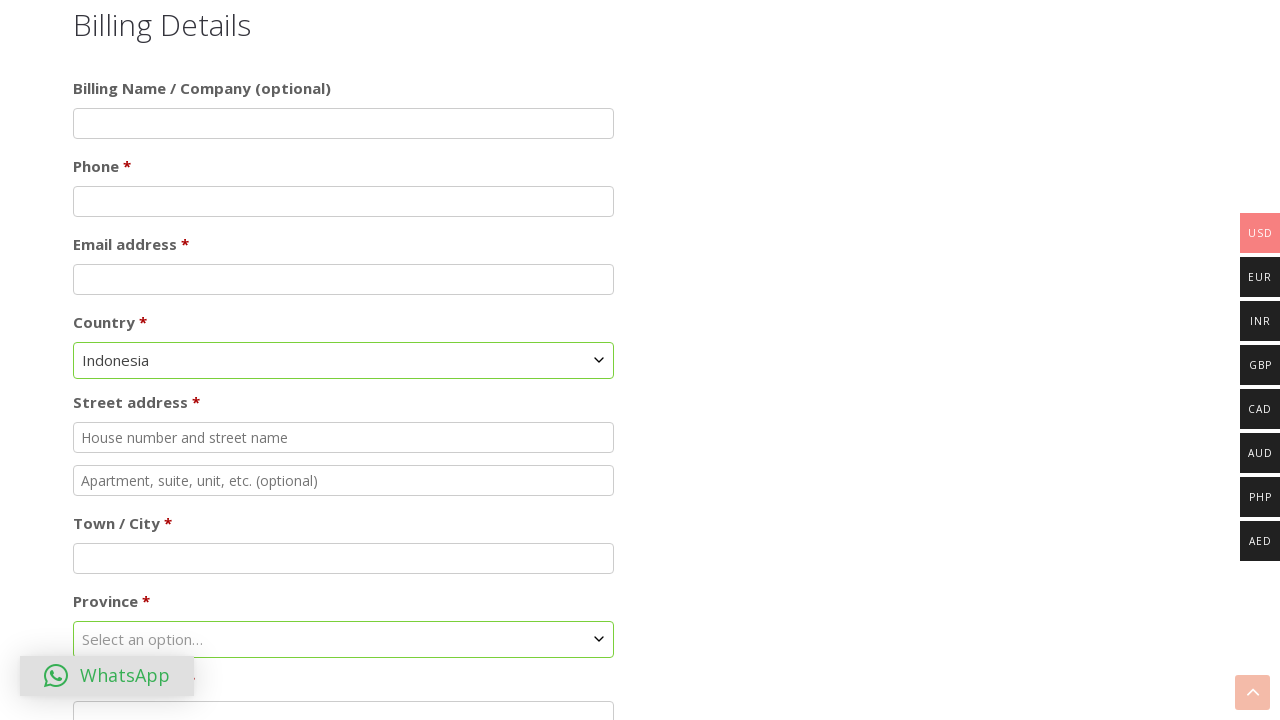